Navigates to the BotTree Software website and waits for the page to load

Starting URL: https://botreesoftware.com/

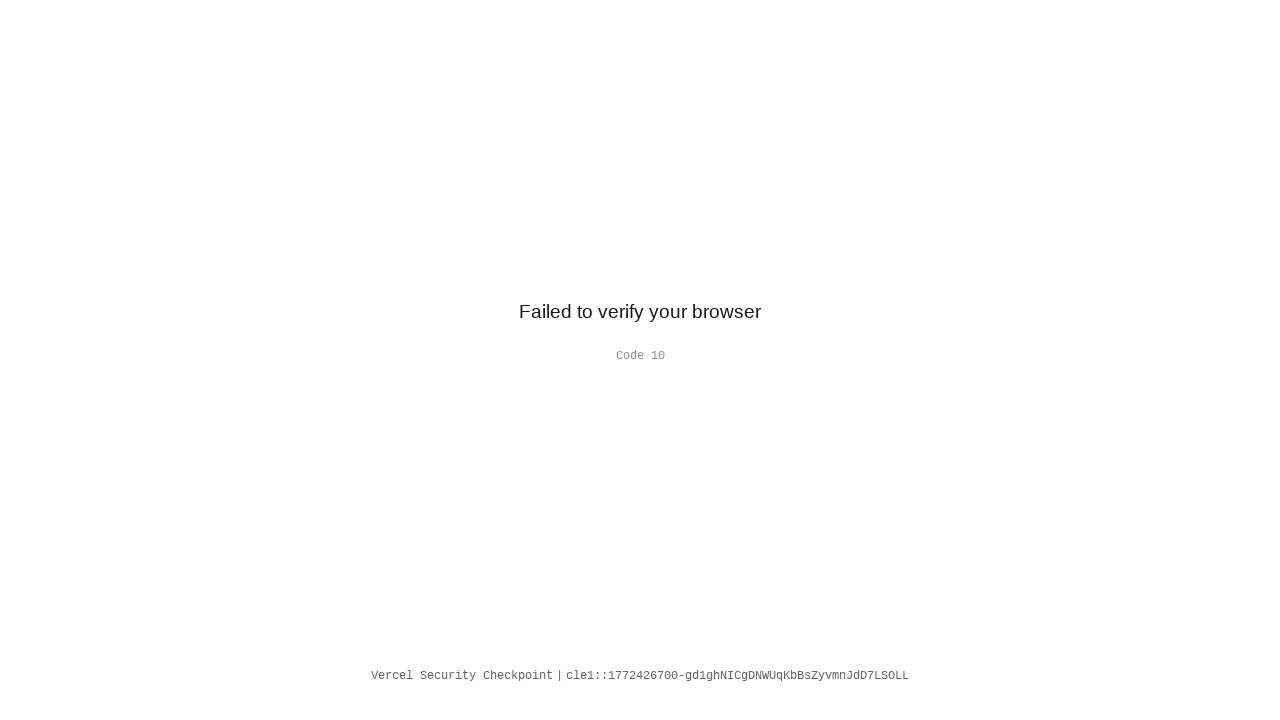

Navigated to BotTree Software website
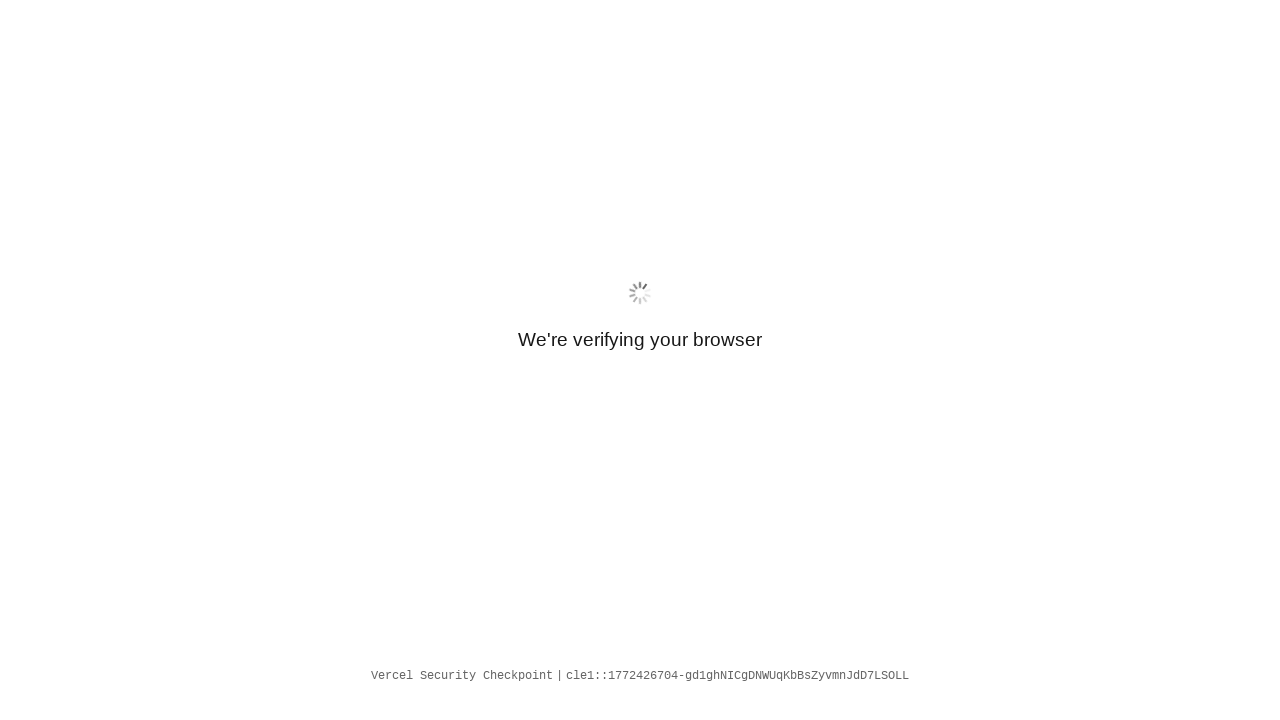

Waited for page to fully load (networkidle)
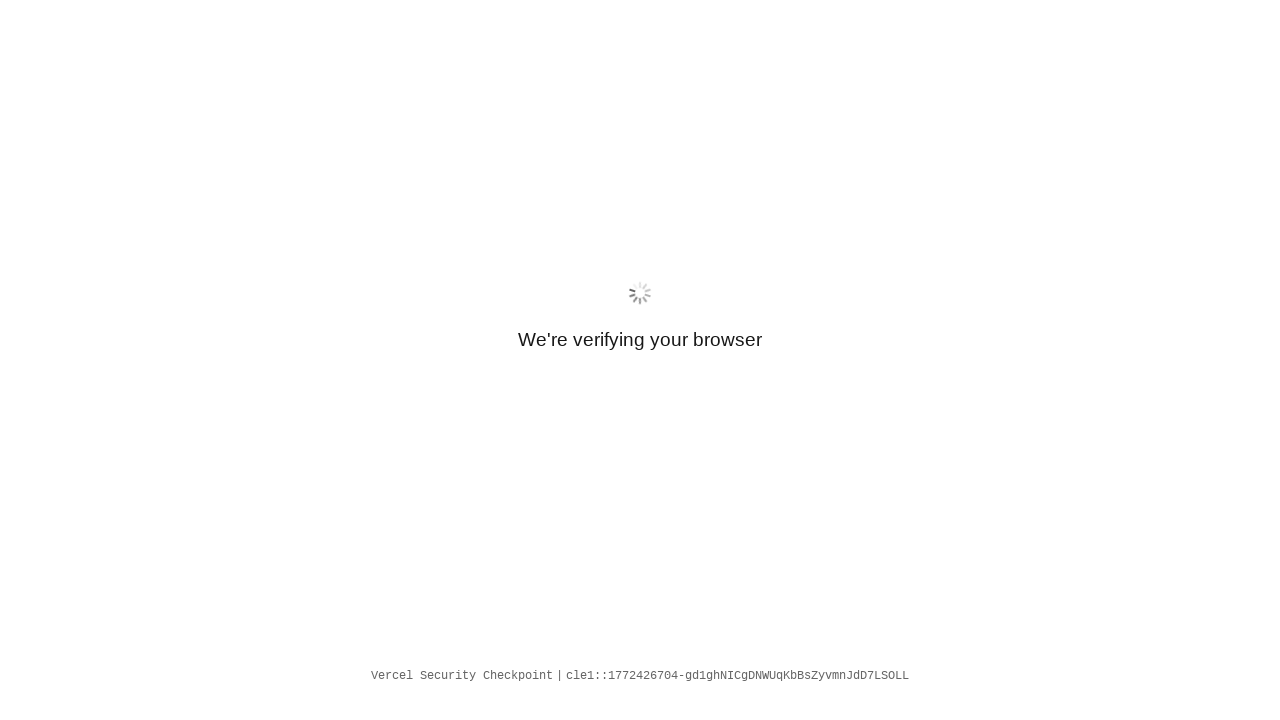

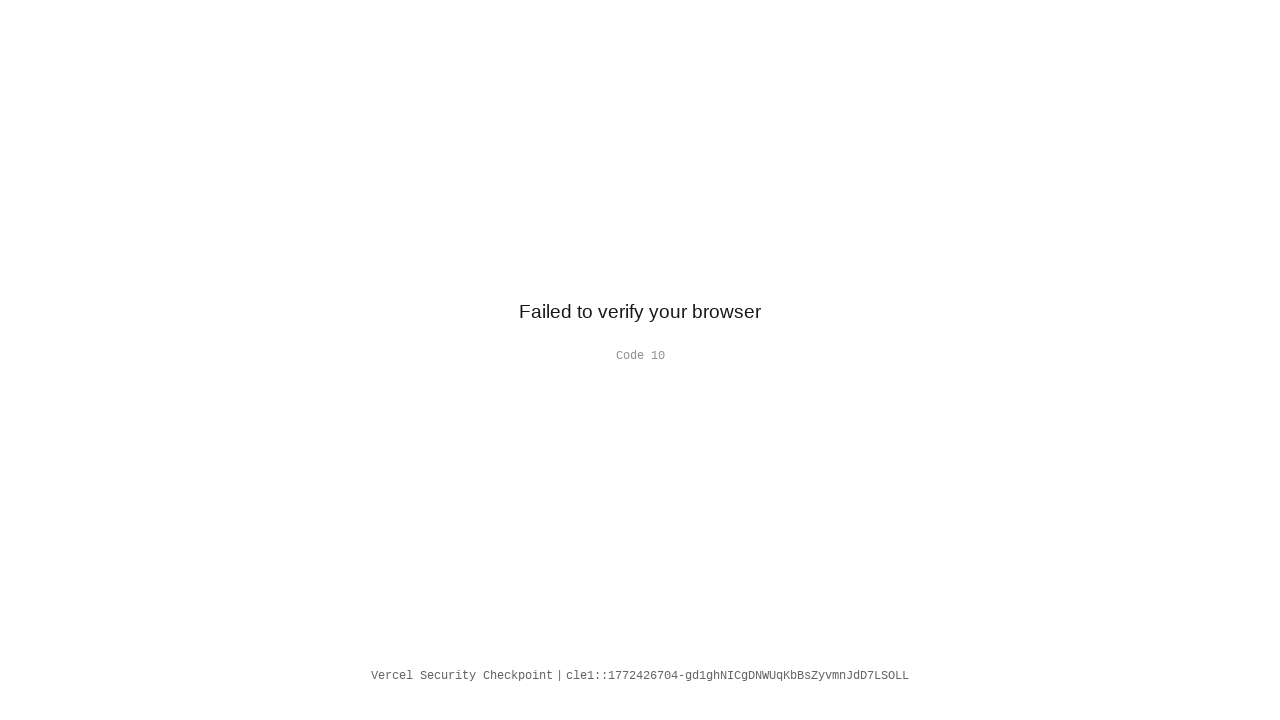